Navigates to HYR Tutorials homepage and verifies that links are present on the page by waiting for anchor elements to load.

Starting URL: https://www.hyrtutorials.com/

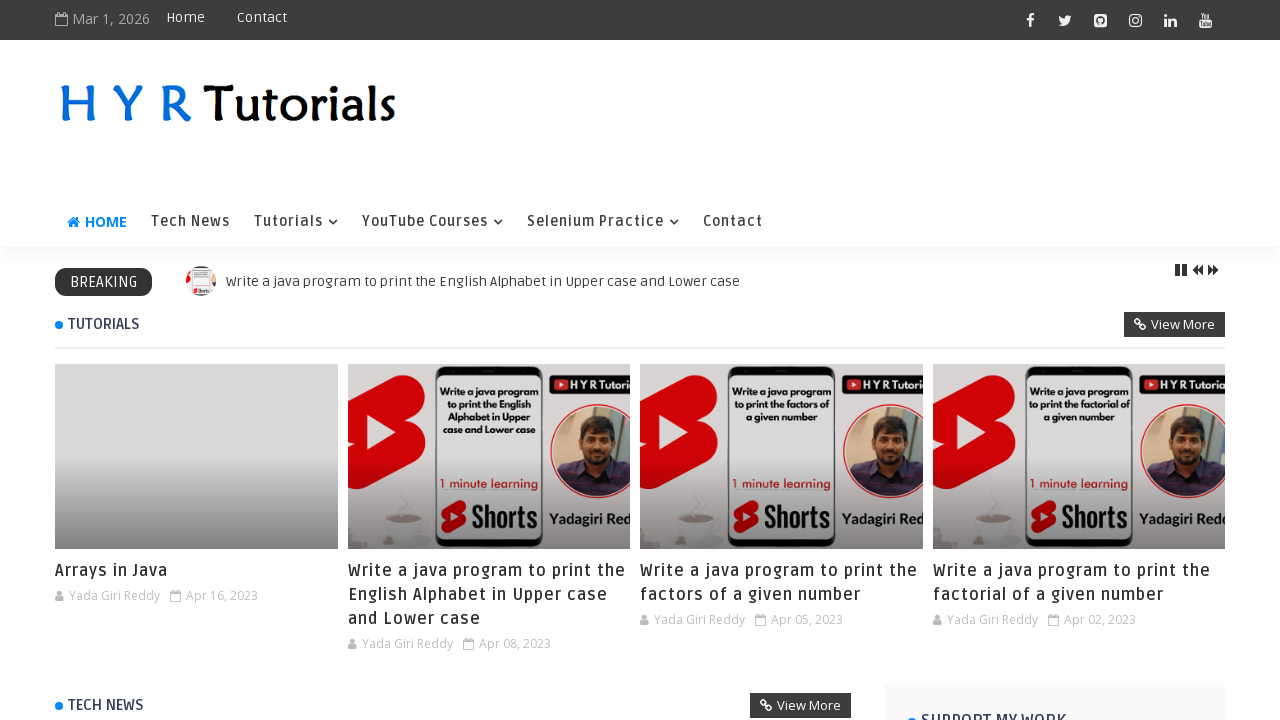

Waited for page to reach domcontentloaded state
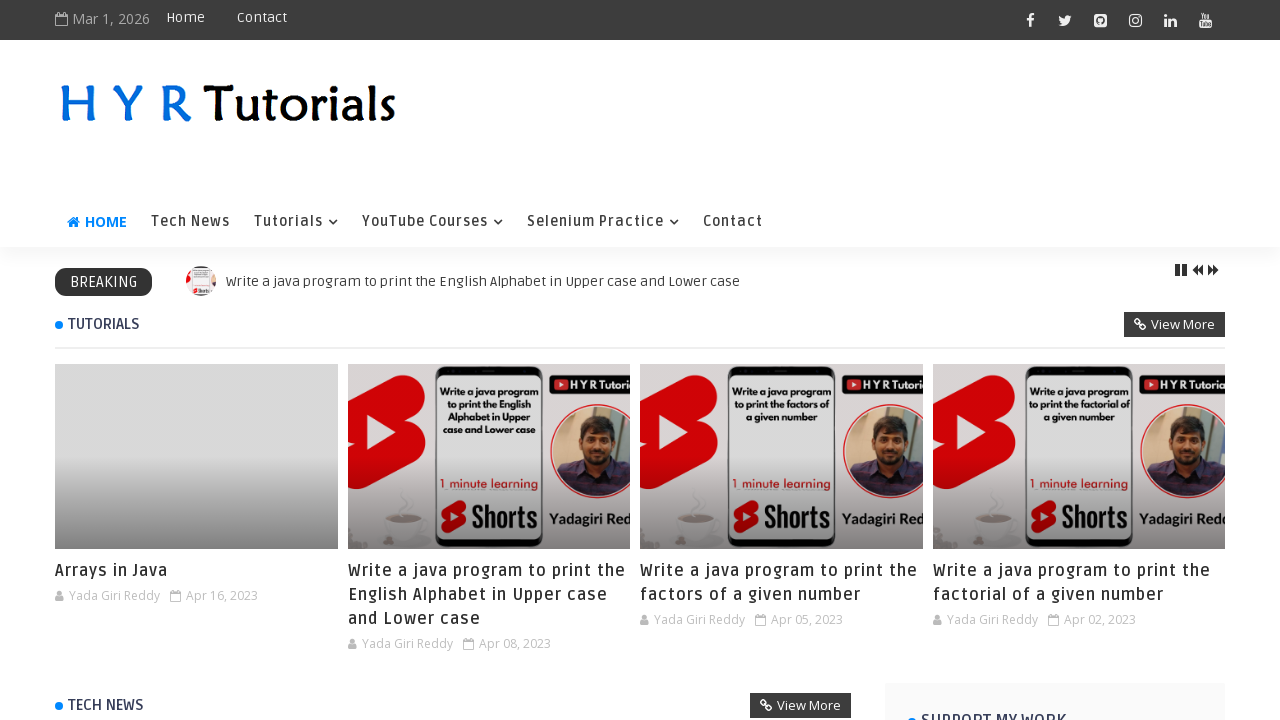

Waited for anchor elements to be attached to the page
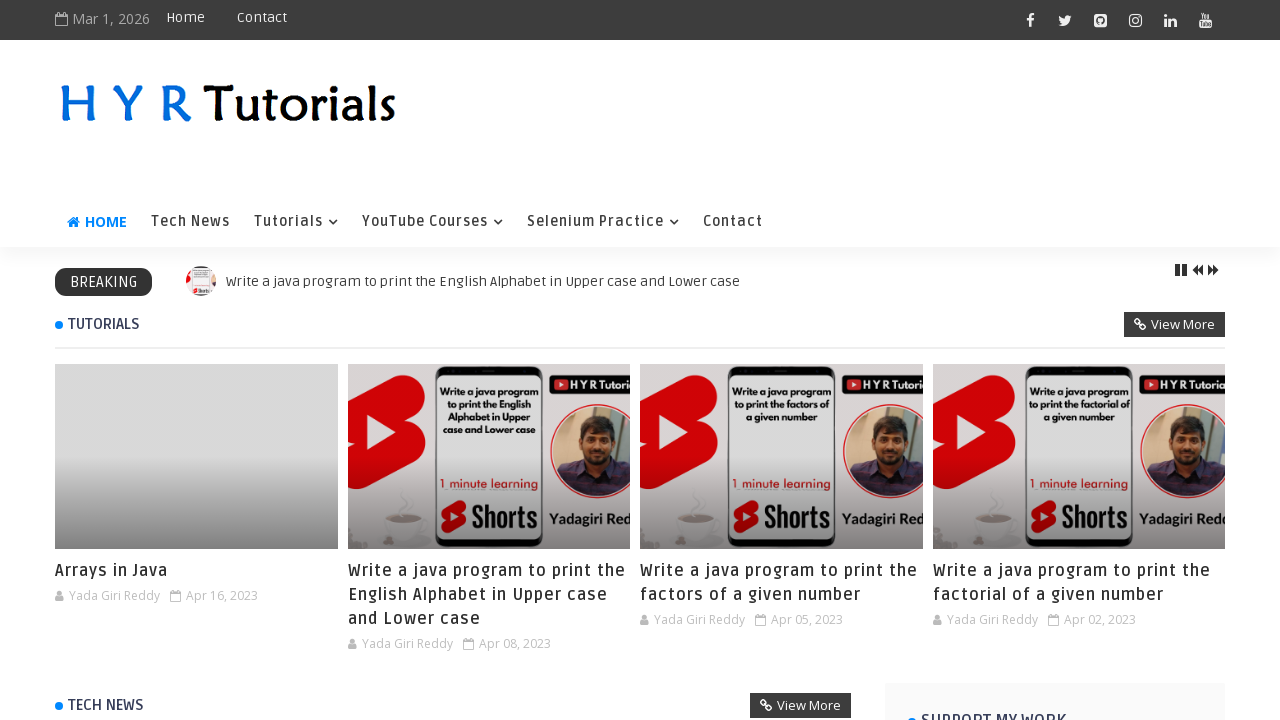

Located all anchor elements on the page
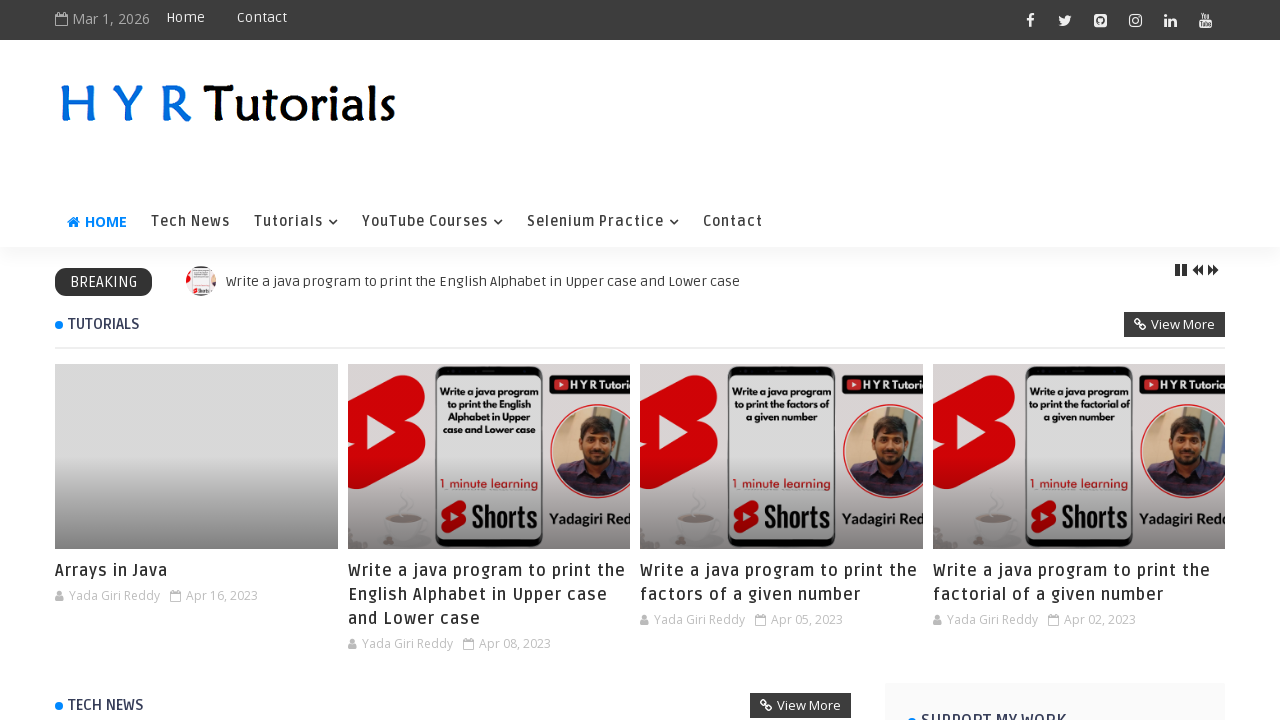

Verified that links are present on the page
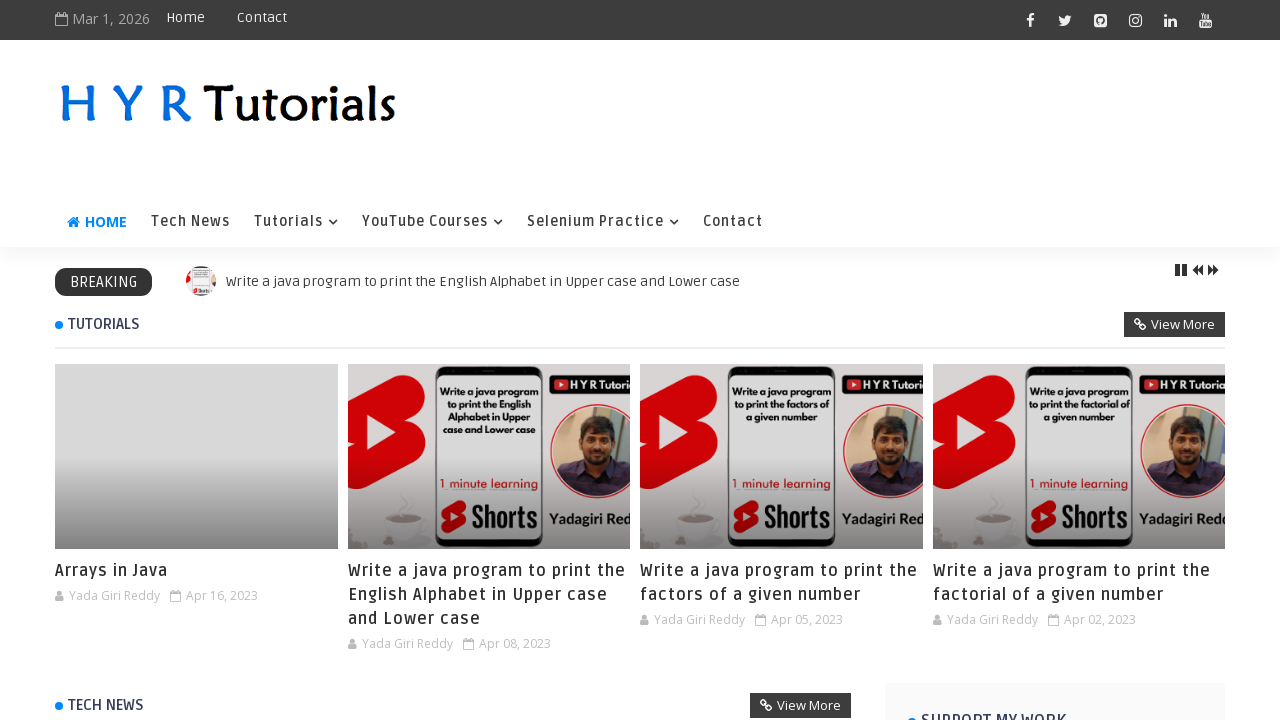

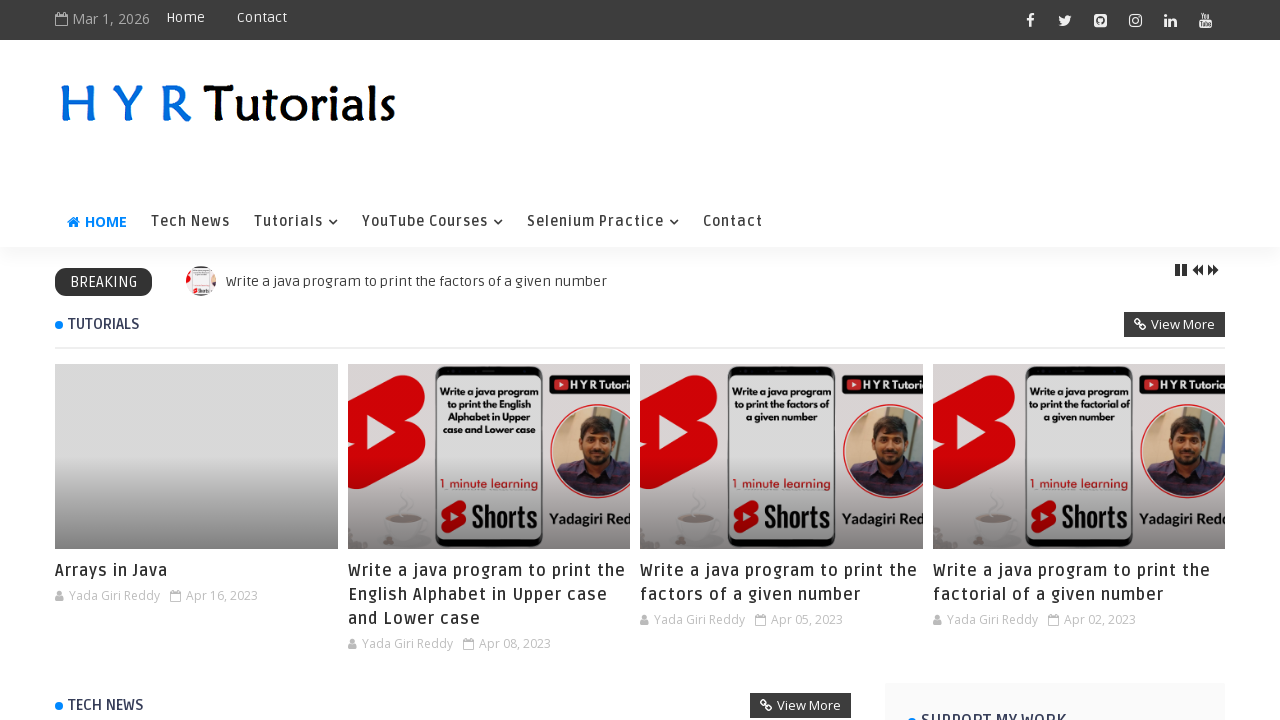